Tests browser window handling by opening a new tab, switching to it to verify content, then switching back to the original window

Starting URL: https://demoqa.com/browser-windows

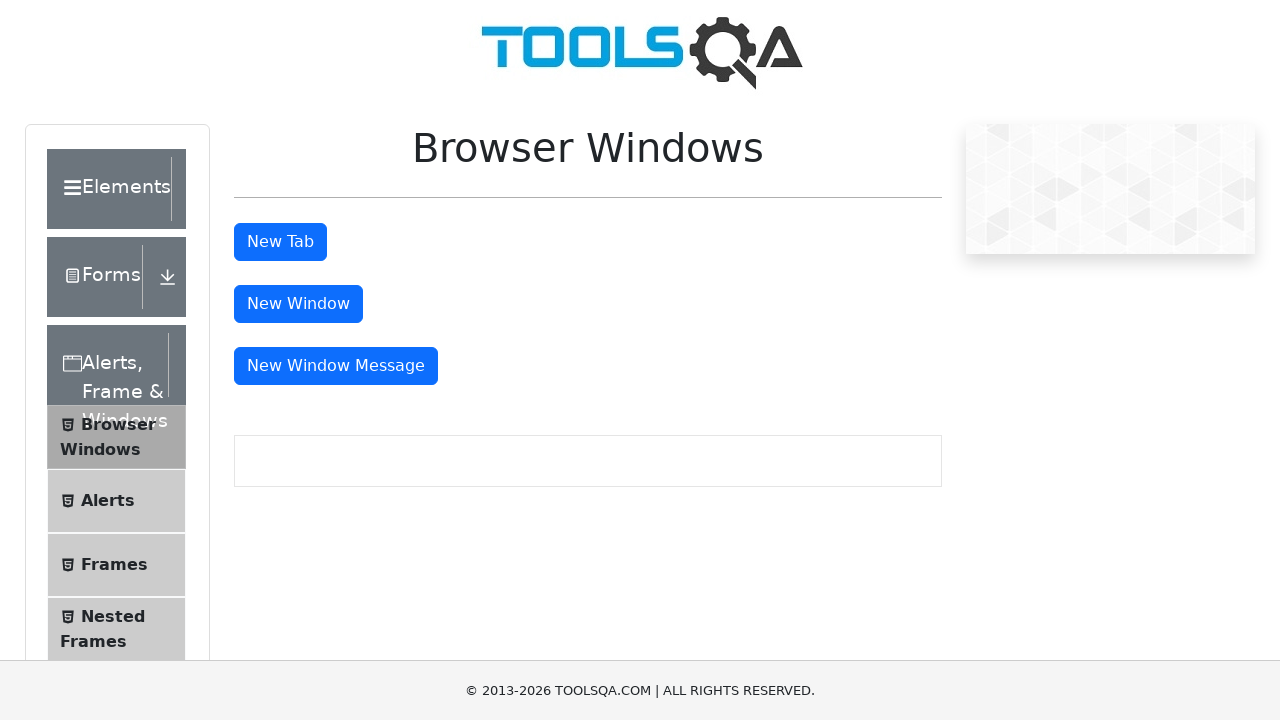

Clicked 'New Tab' button to open a new tab at (280, 242) on xpath=//button[text()='New Tab']
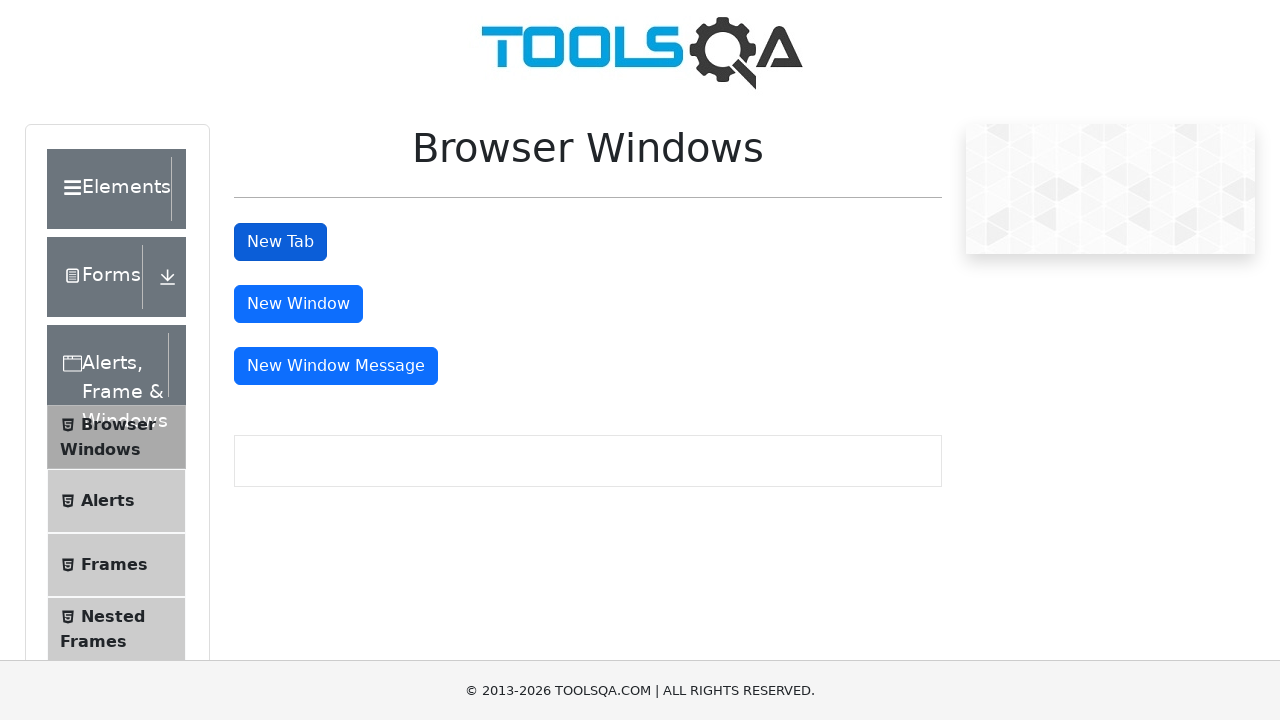

Clicked 'New Tab' button again and captured new page context at (280, 242) on xpath=//button[text()='New Tab']
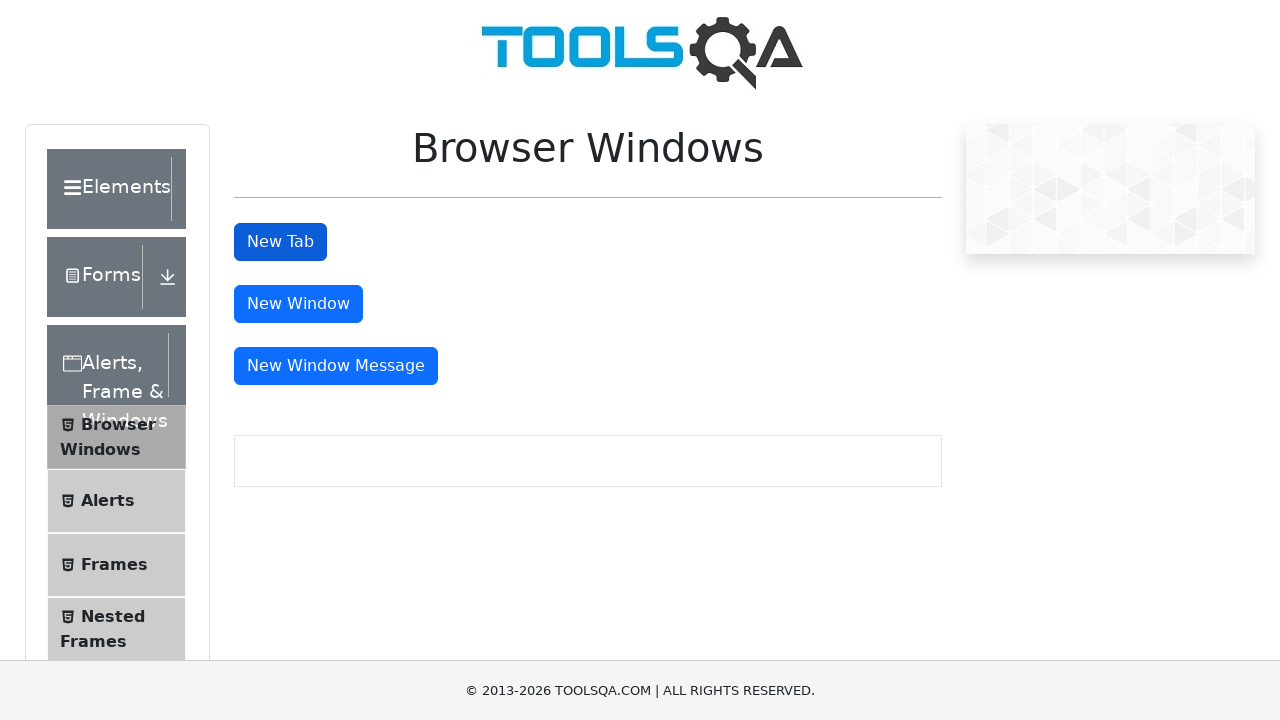

Waited for heading element to load in new tab
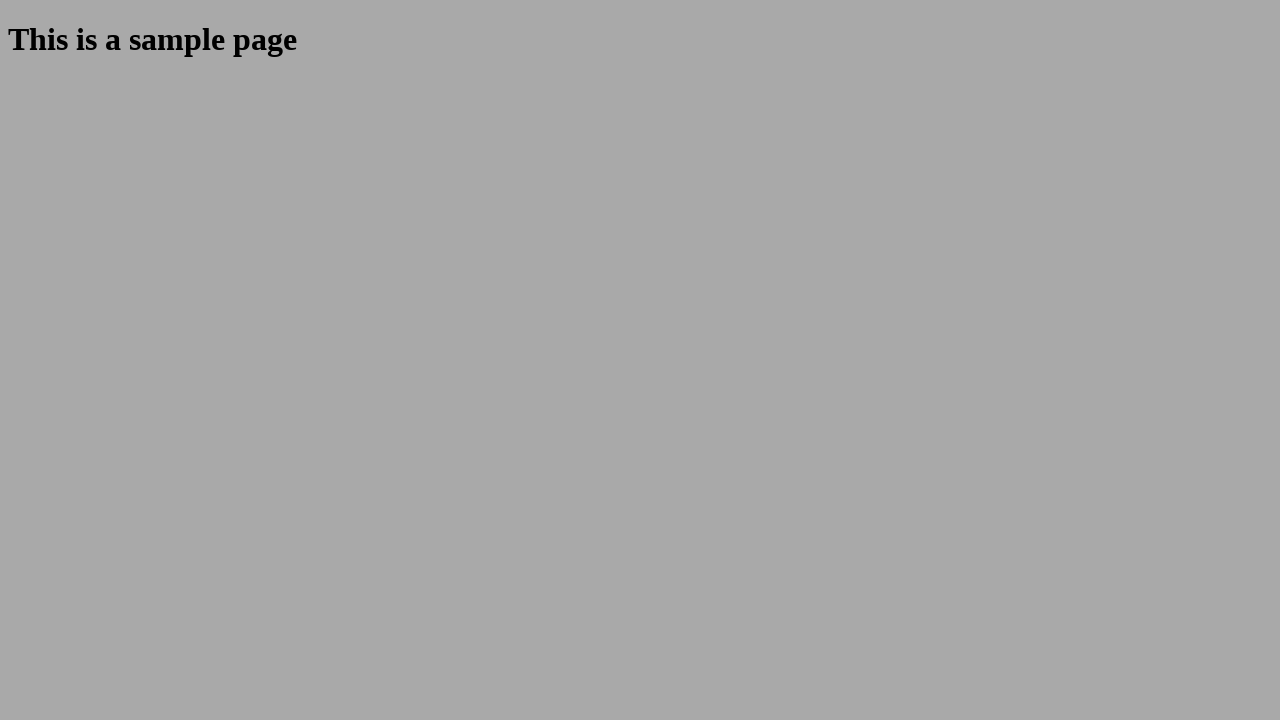

Retrieved heading text from new tab: 'This is a sample page'
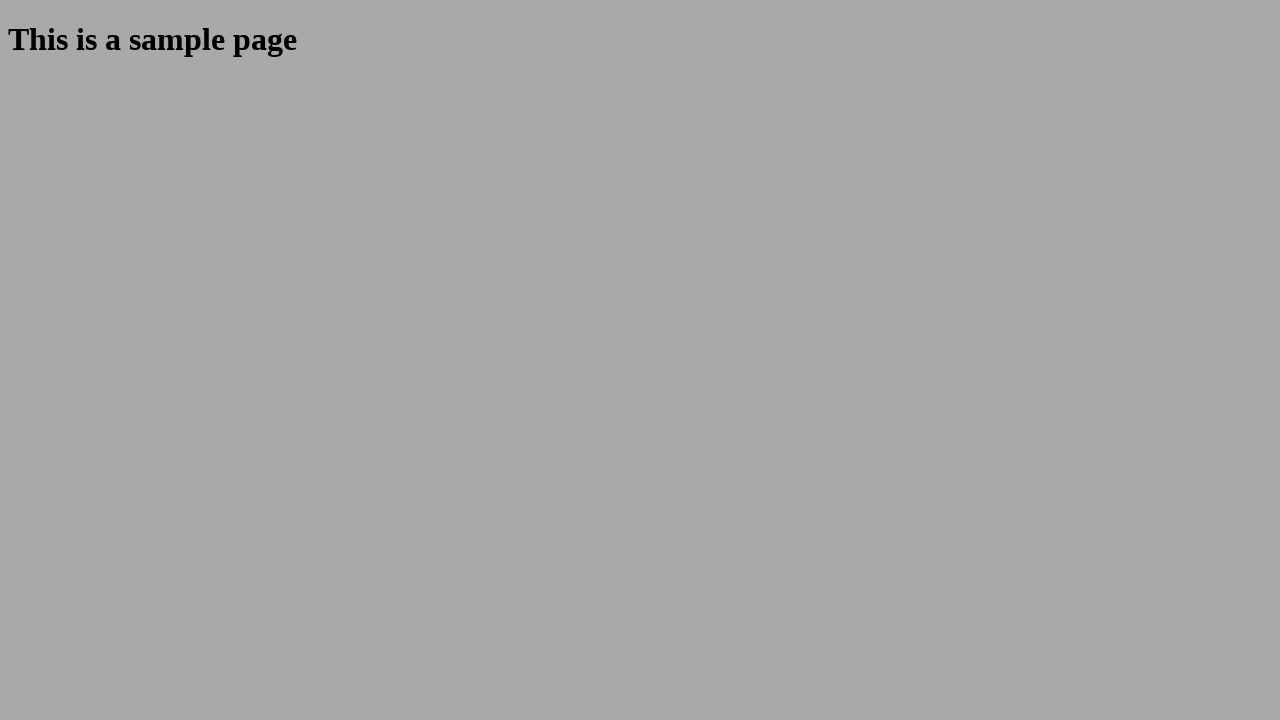

Original page object remains accessible without explicit switching
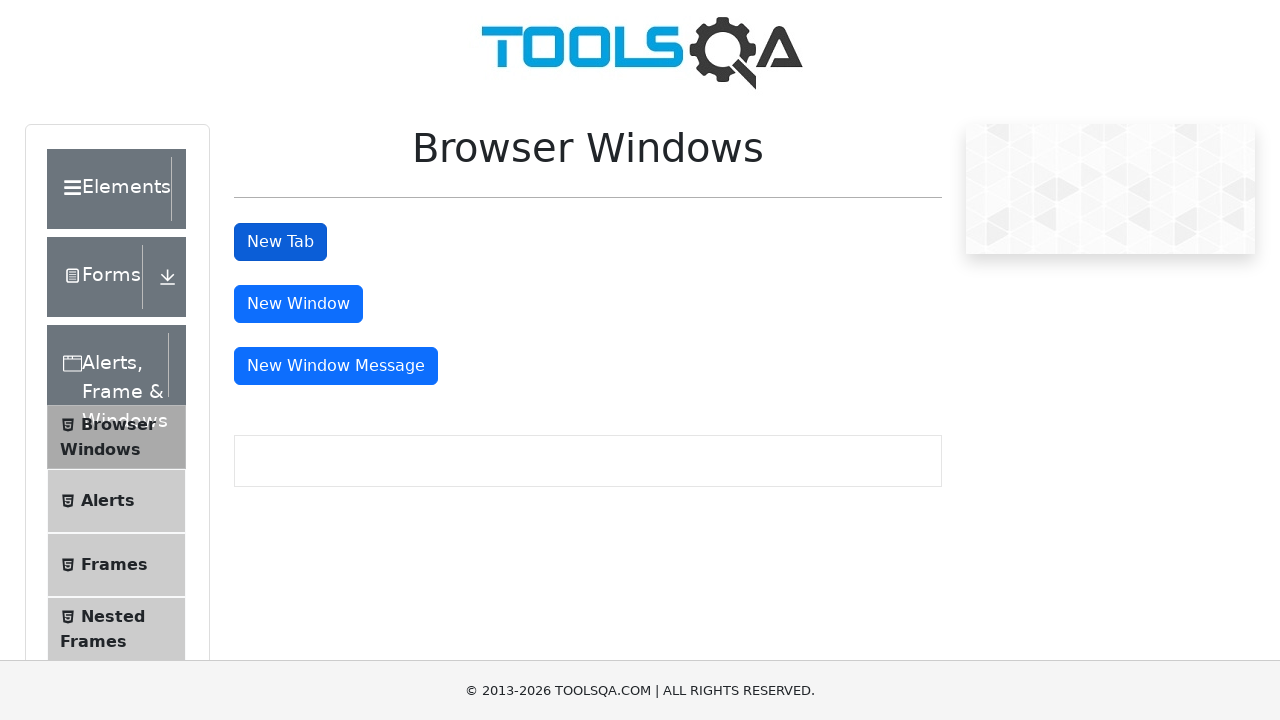

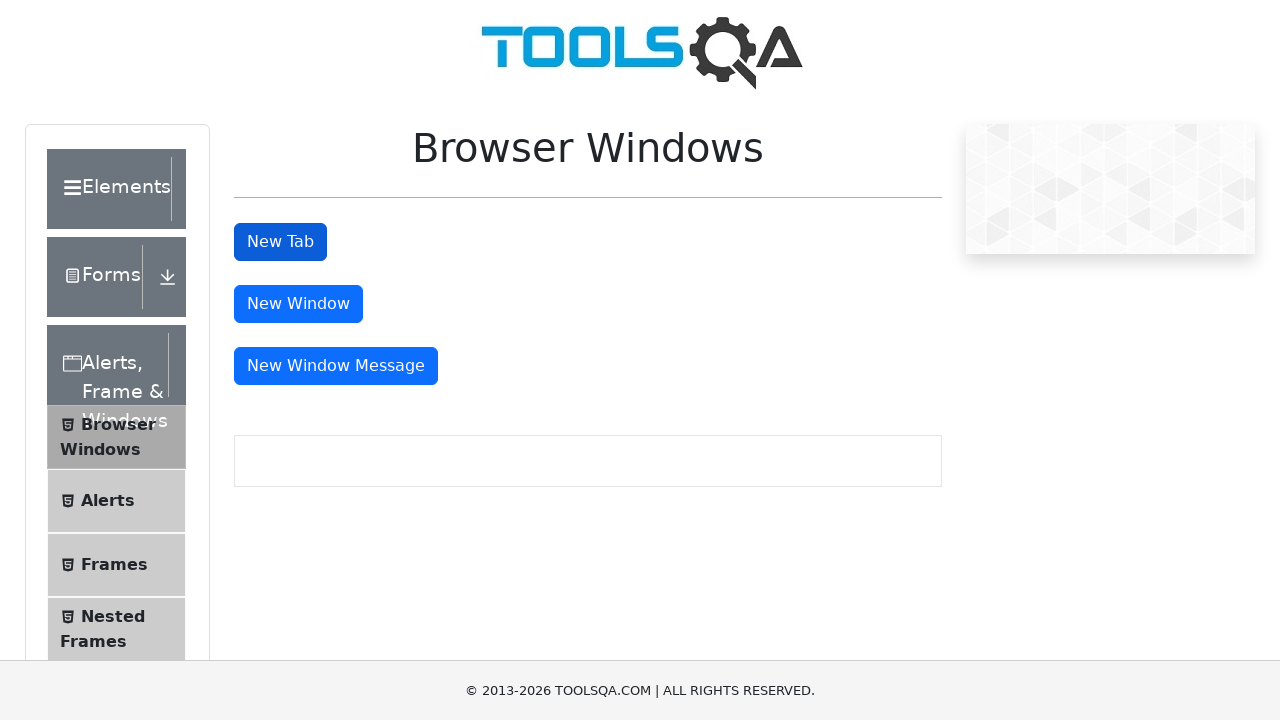